Tests dropdown menu functionality by selecting an option from a payment dropdown and verifying the selection

Starting URL: https://practice.expandtesting.com/form-validation

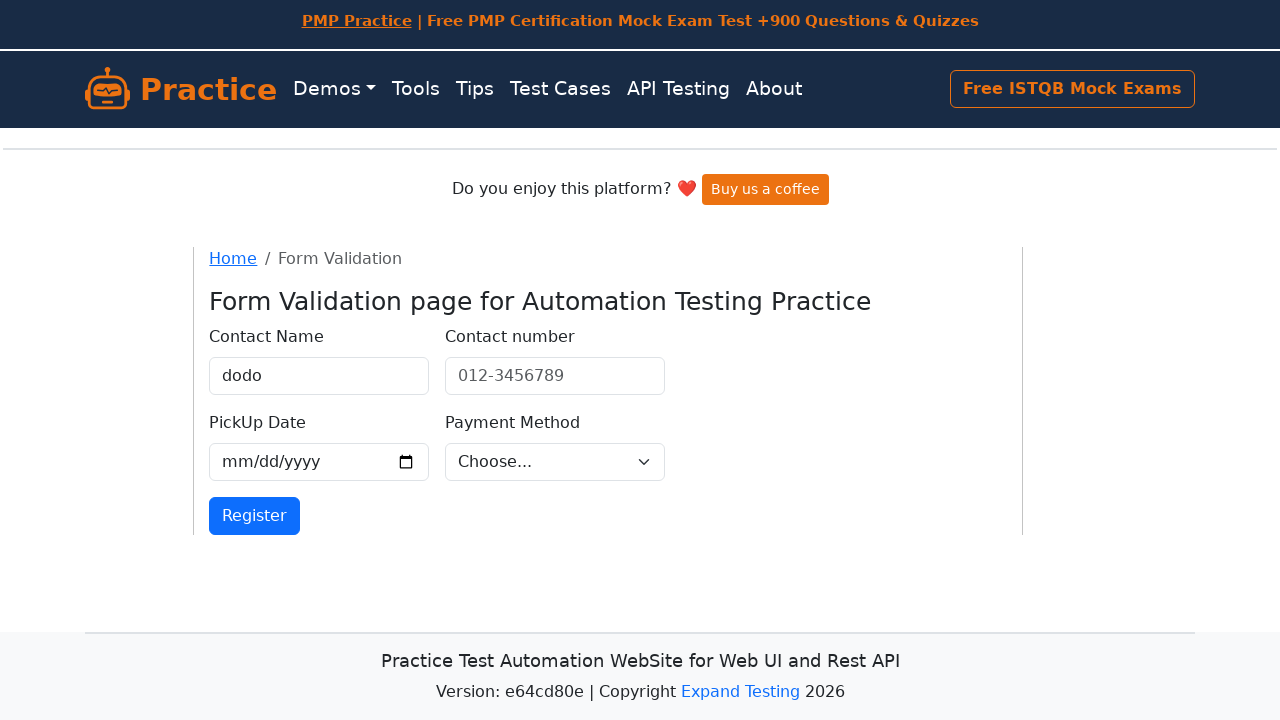

Navigated to form validation practice page
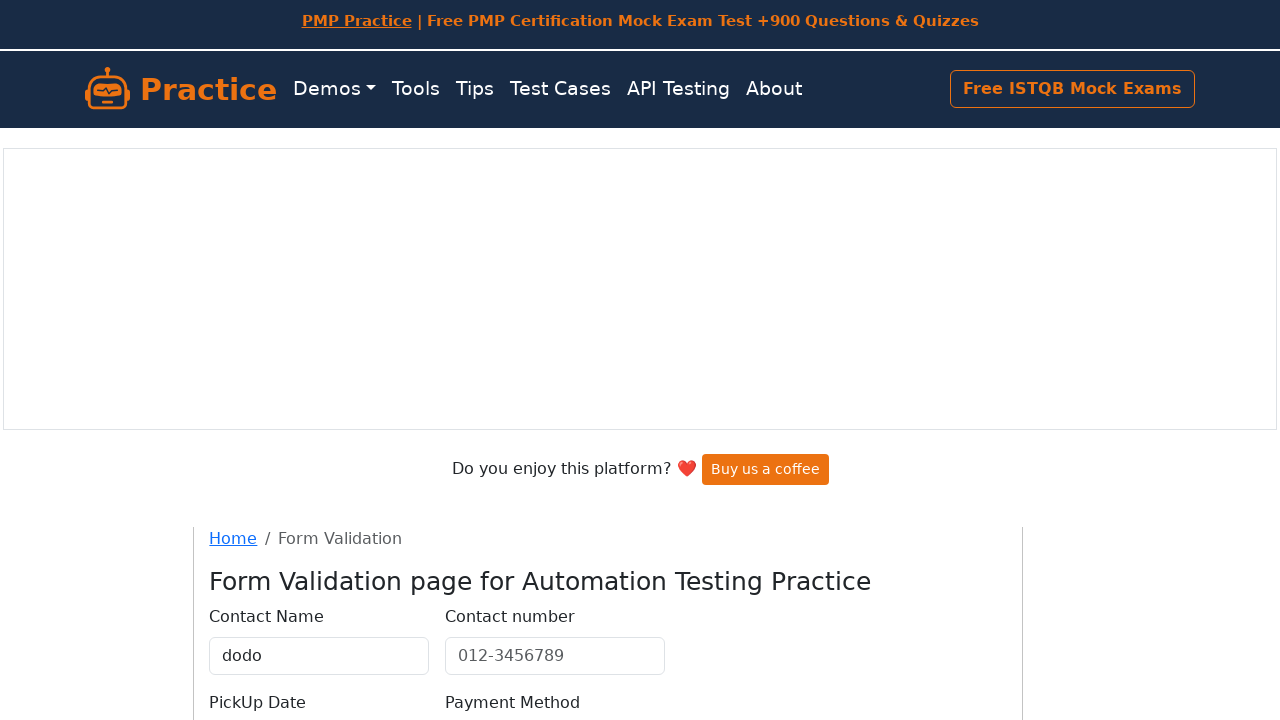

Selected second option from payment dropdown on select[name='payment']
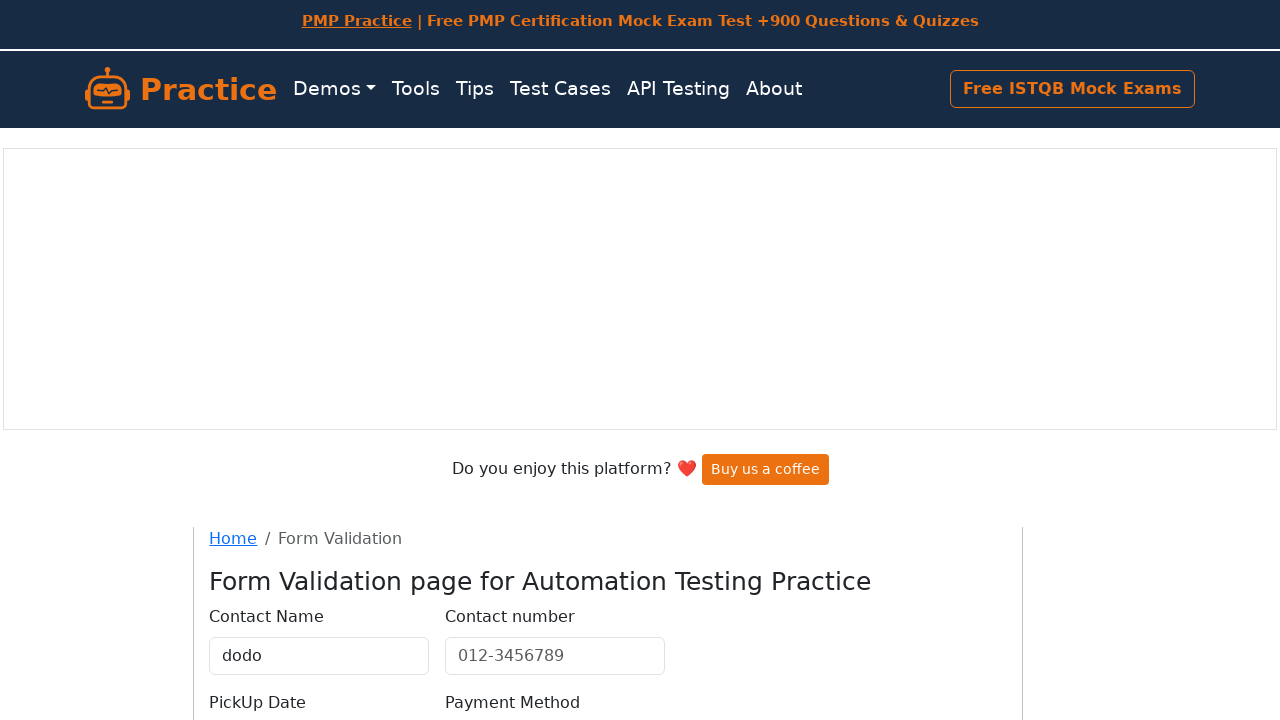

Waited for payment selection to be registered
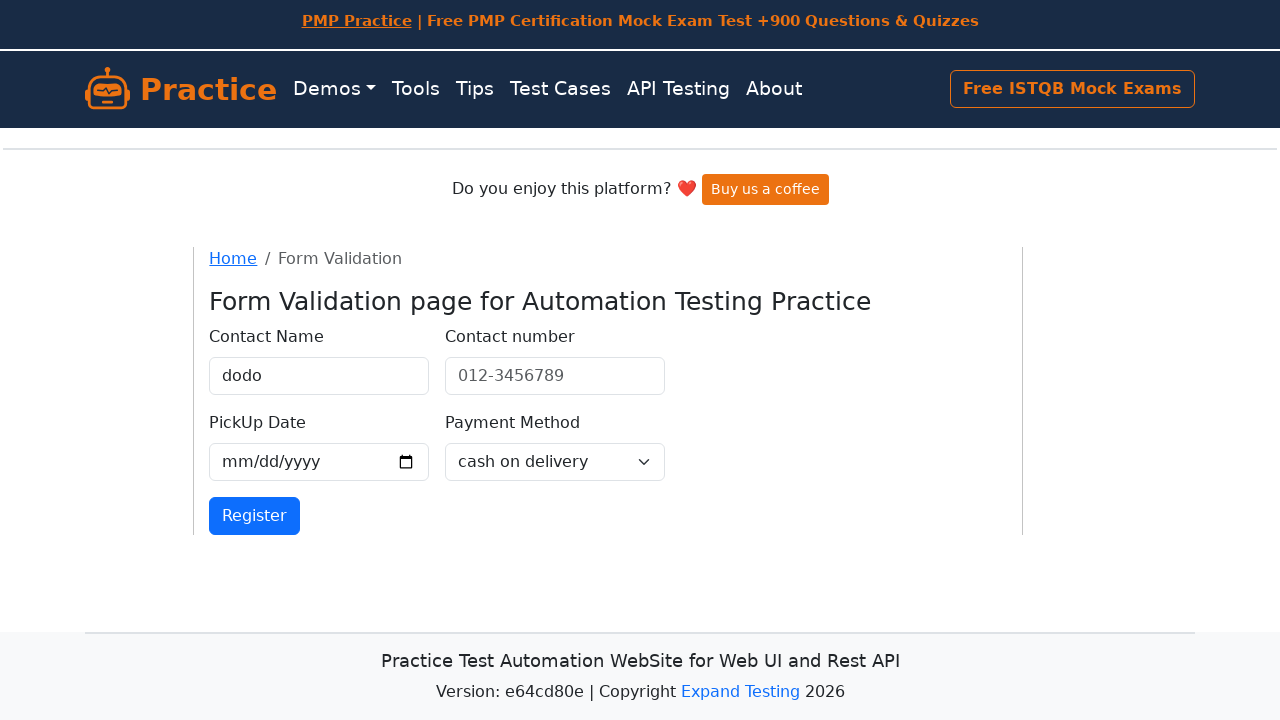

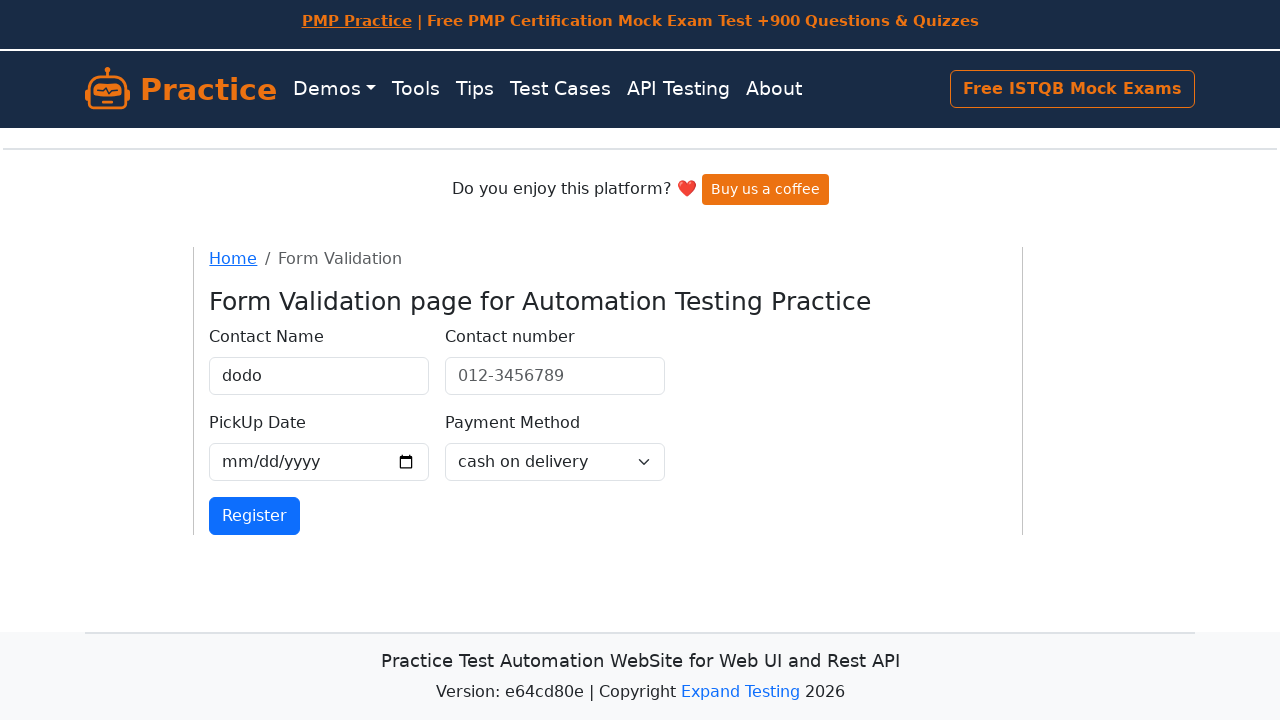